Tests right-click functionality by right-clicking a button and verifying the success message

Starting URL: https://demoqa.com/buttons

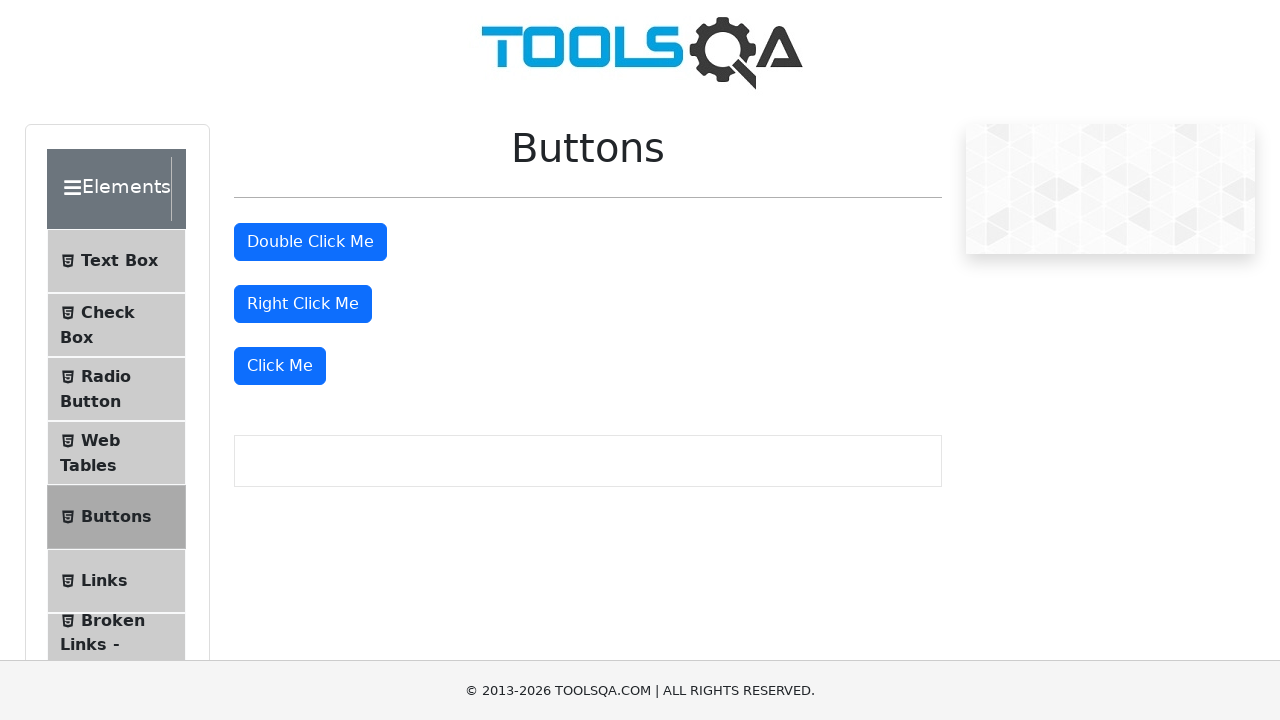

Right-clicked the right-click button at (303, 304) on #rightClickBtn
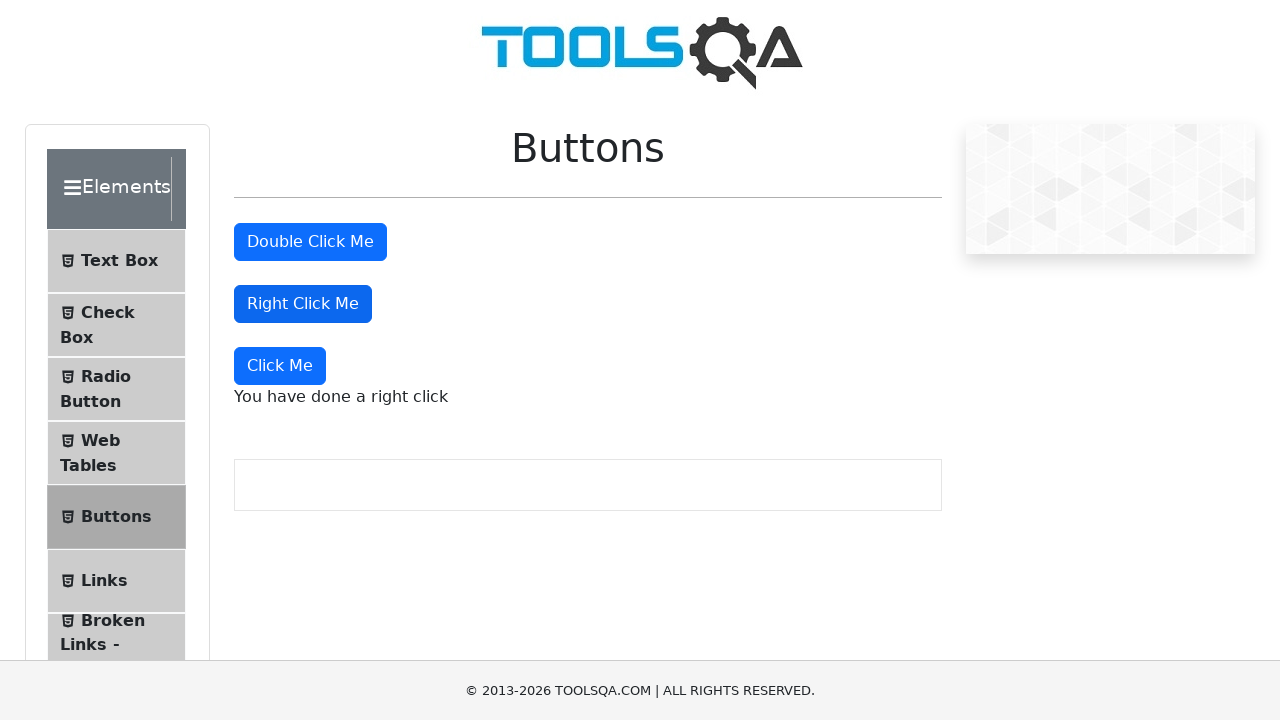

Success message appeared after right-click
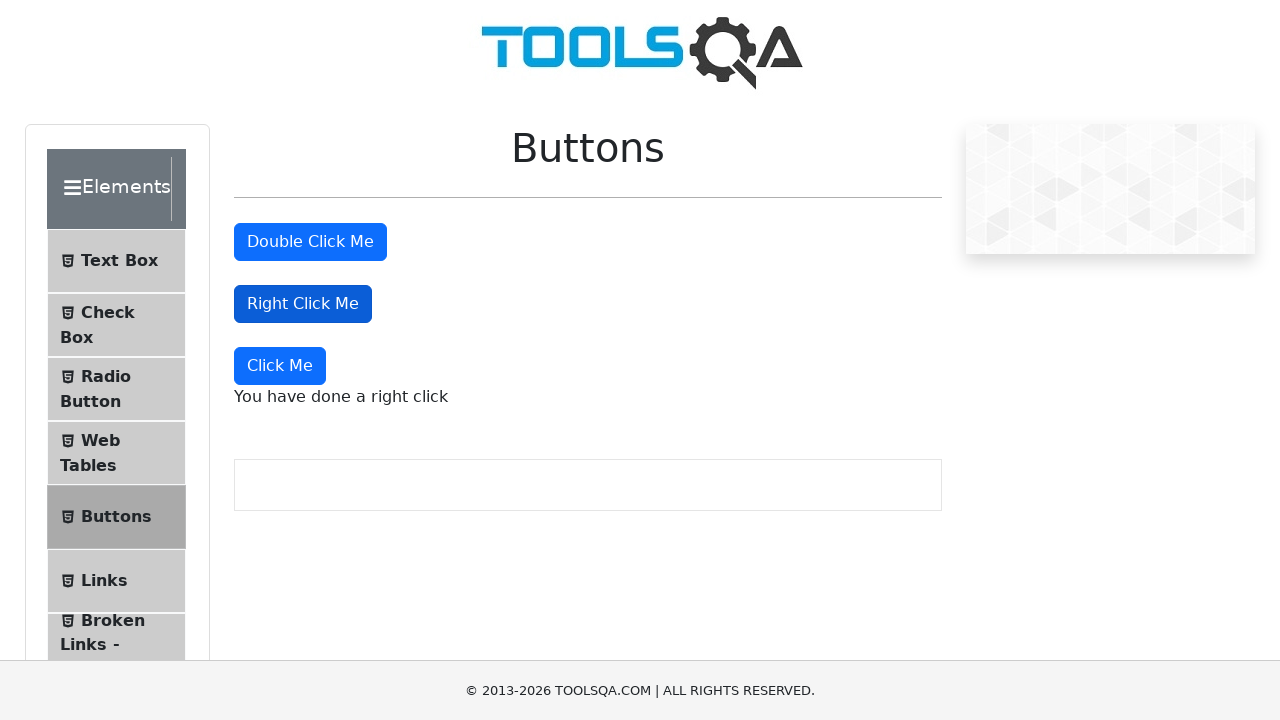

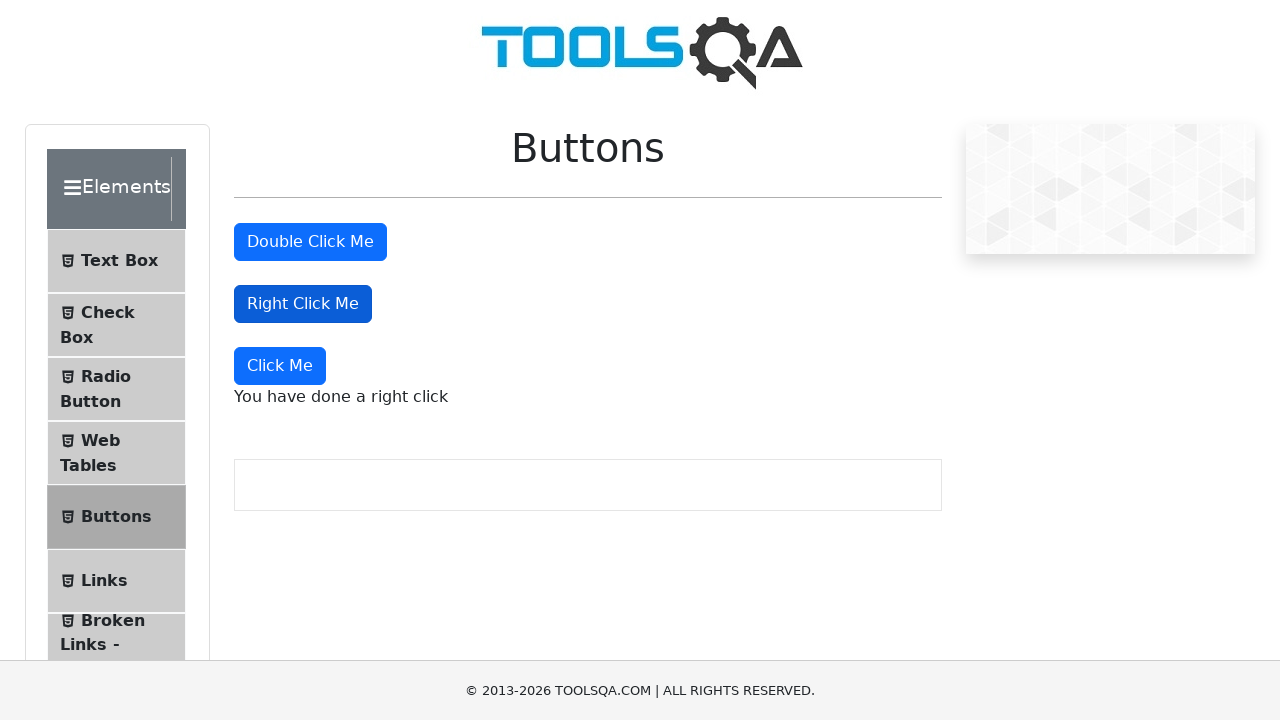